Navigates to the Bajaj Auto website homepage and verifies the page loads successfully

Starting URL: https://www.bajajauto.com/

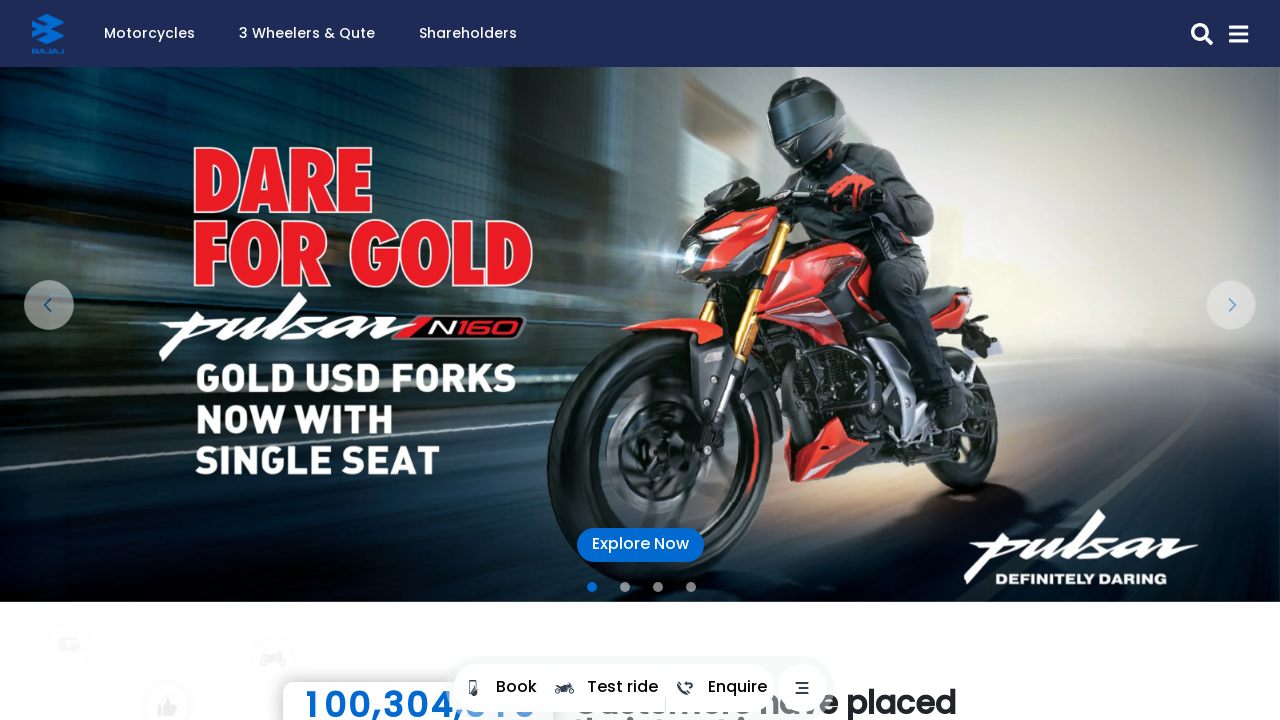

Navigated to Bajaj Auto homepage and waited for DOM to load
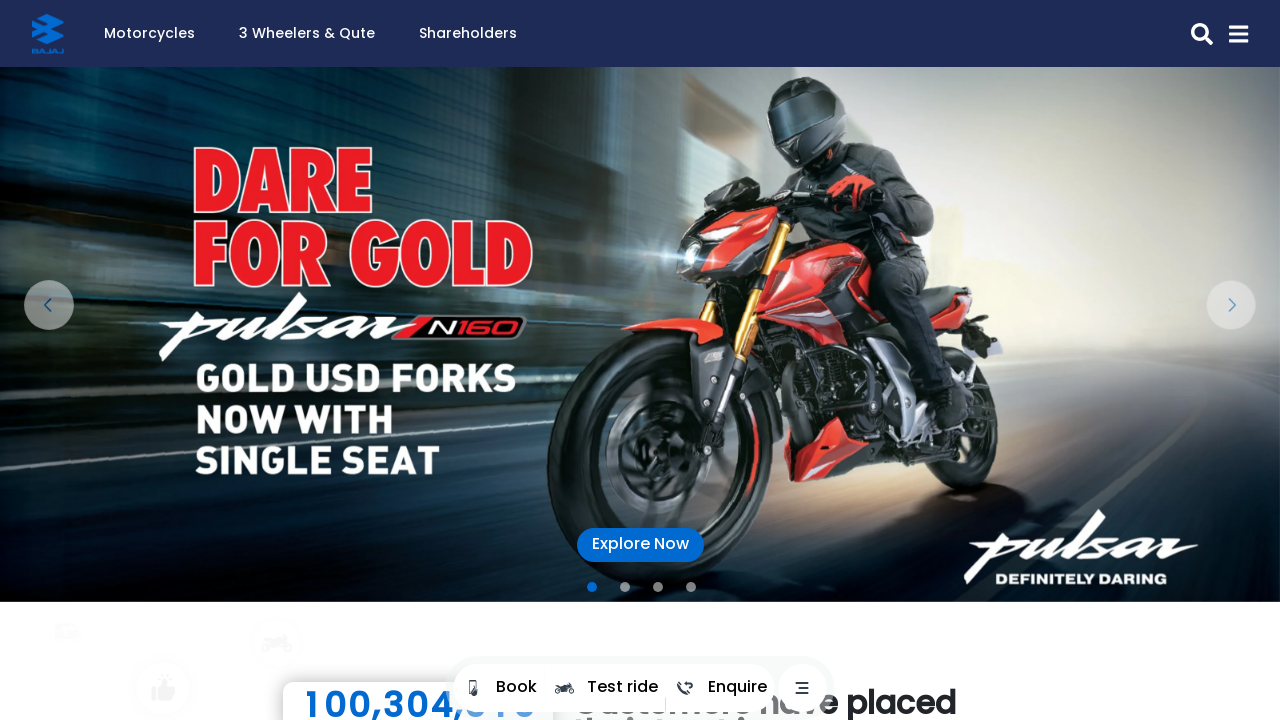

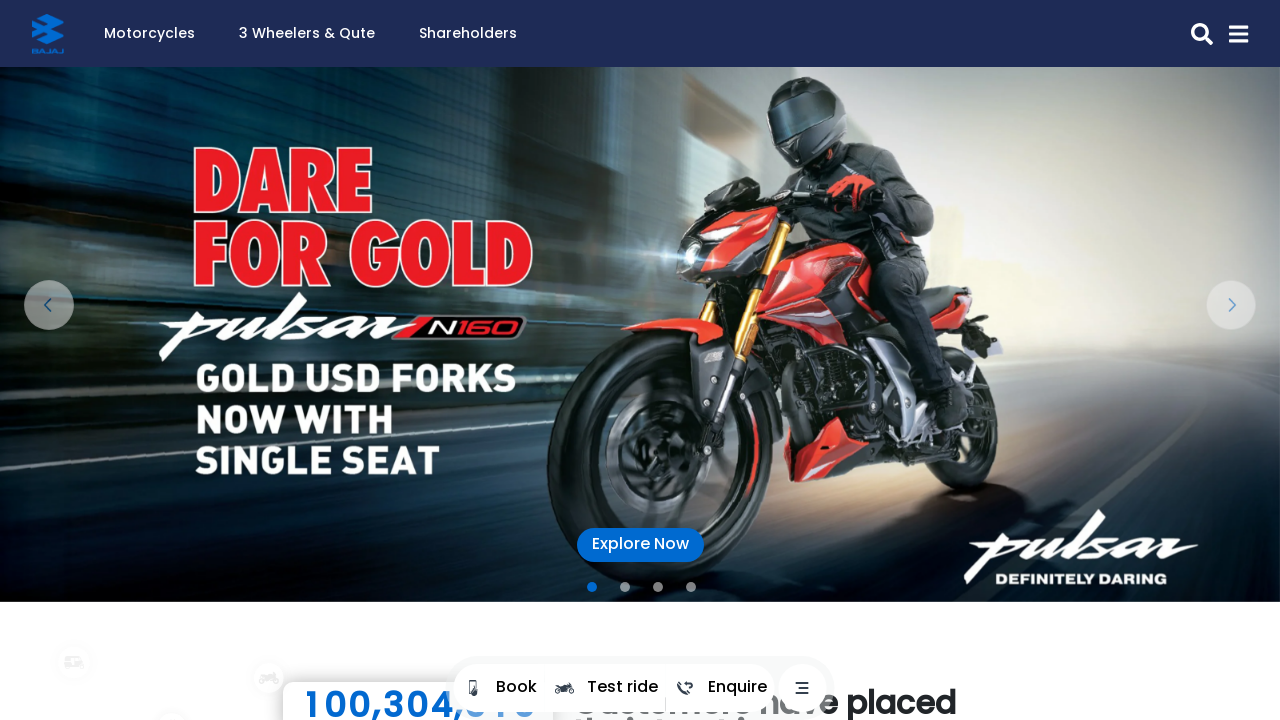